Tests multiplying two floating point numbers, verifying result truncation with integers-only mode

Starting URL: https://gerabarud.github.io/is3-calculadora/

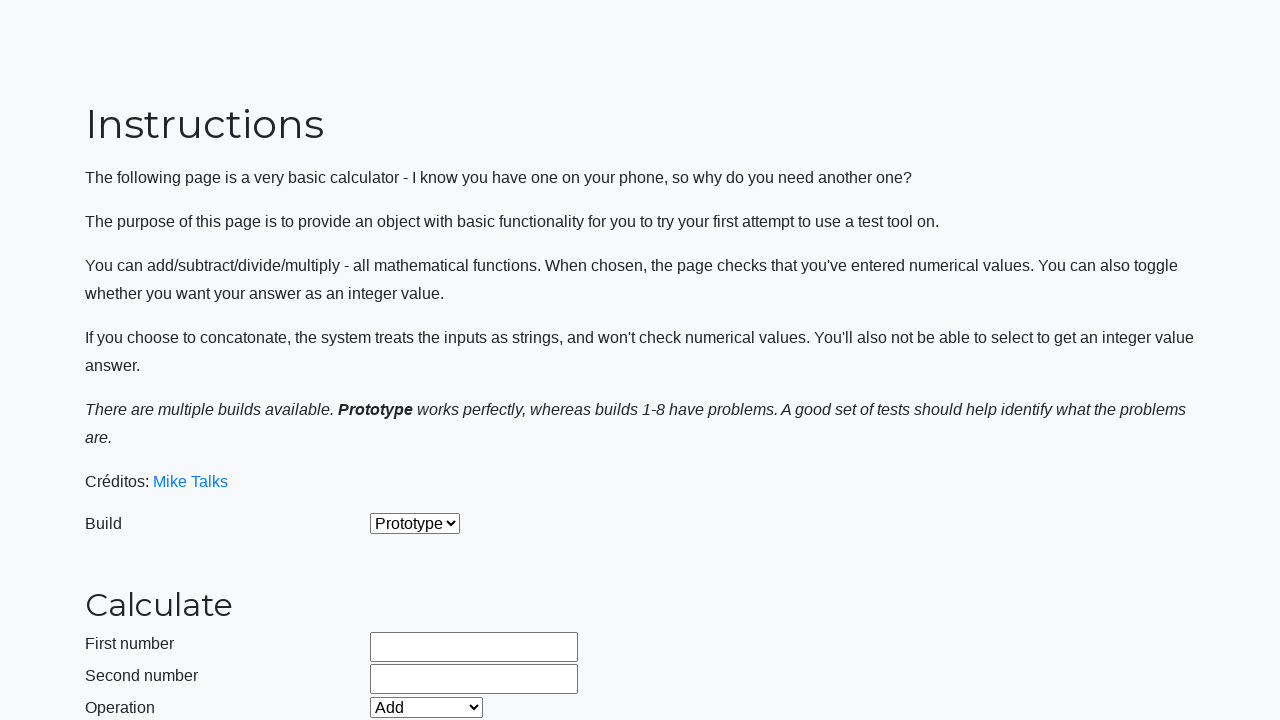

Selected build version 2 on #selectBuild
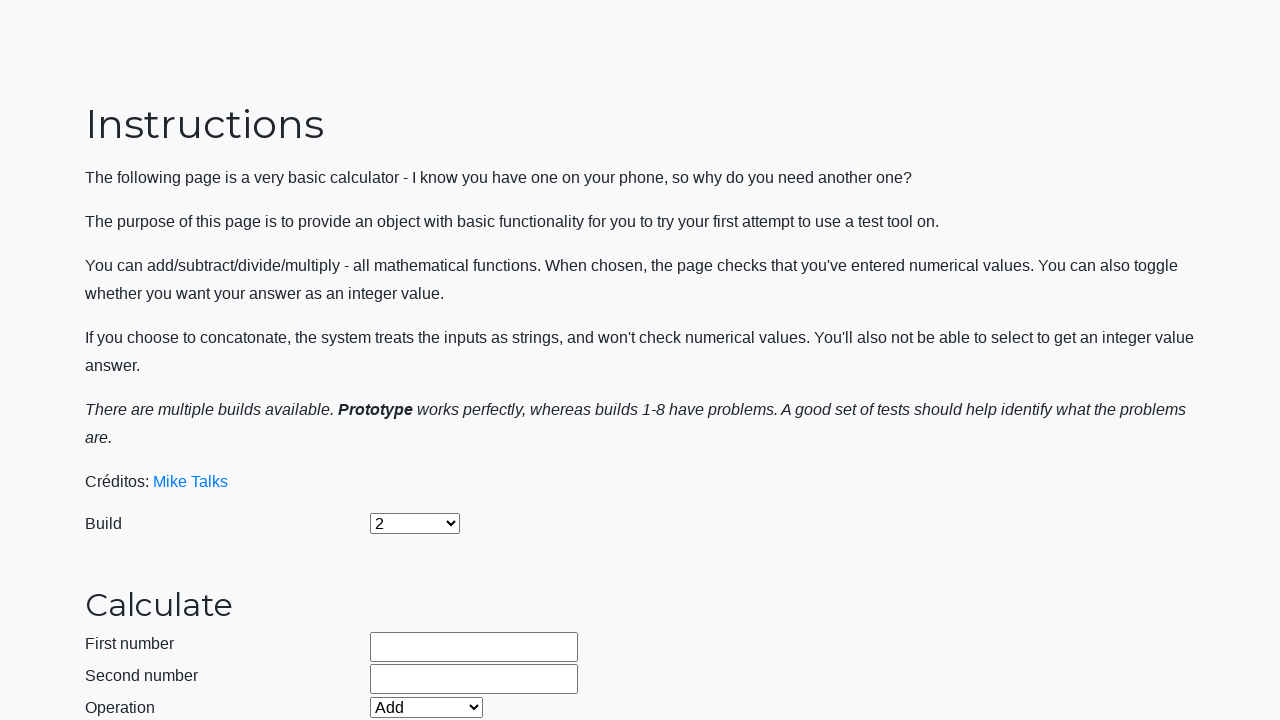

Entered first number 124.6 on #number1Field
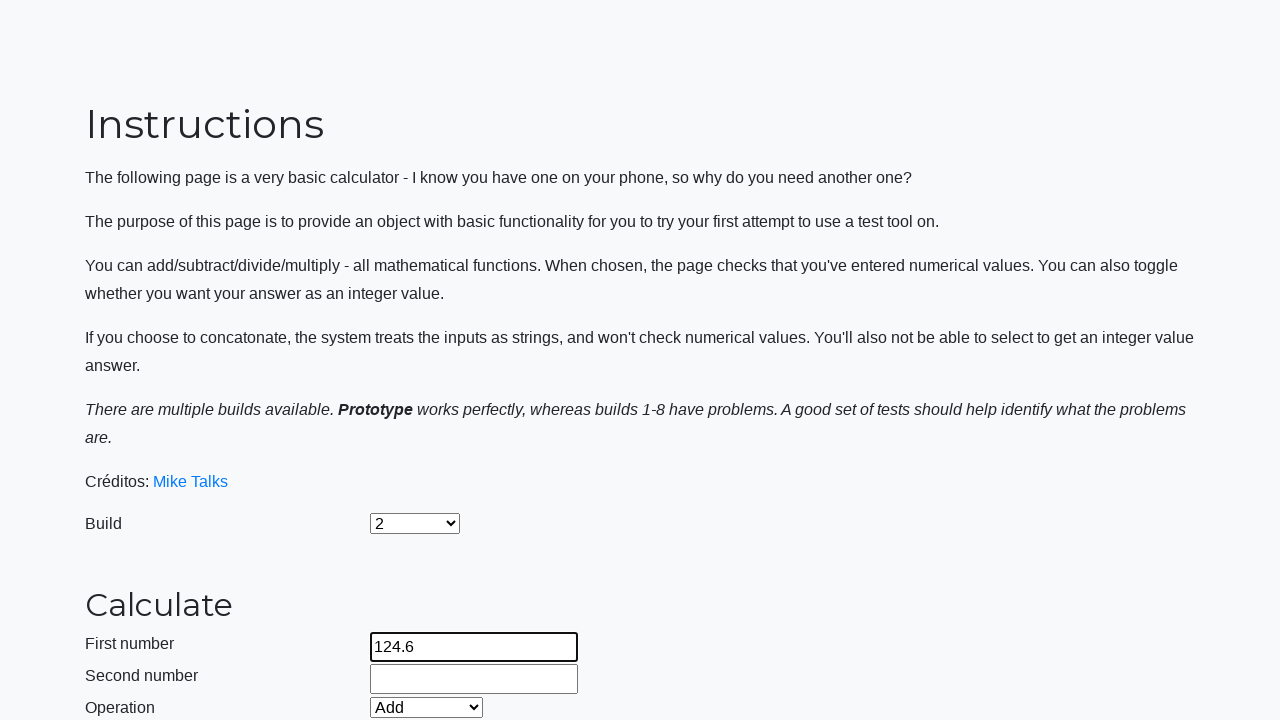

Entered second number 7.1 on #number2Field
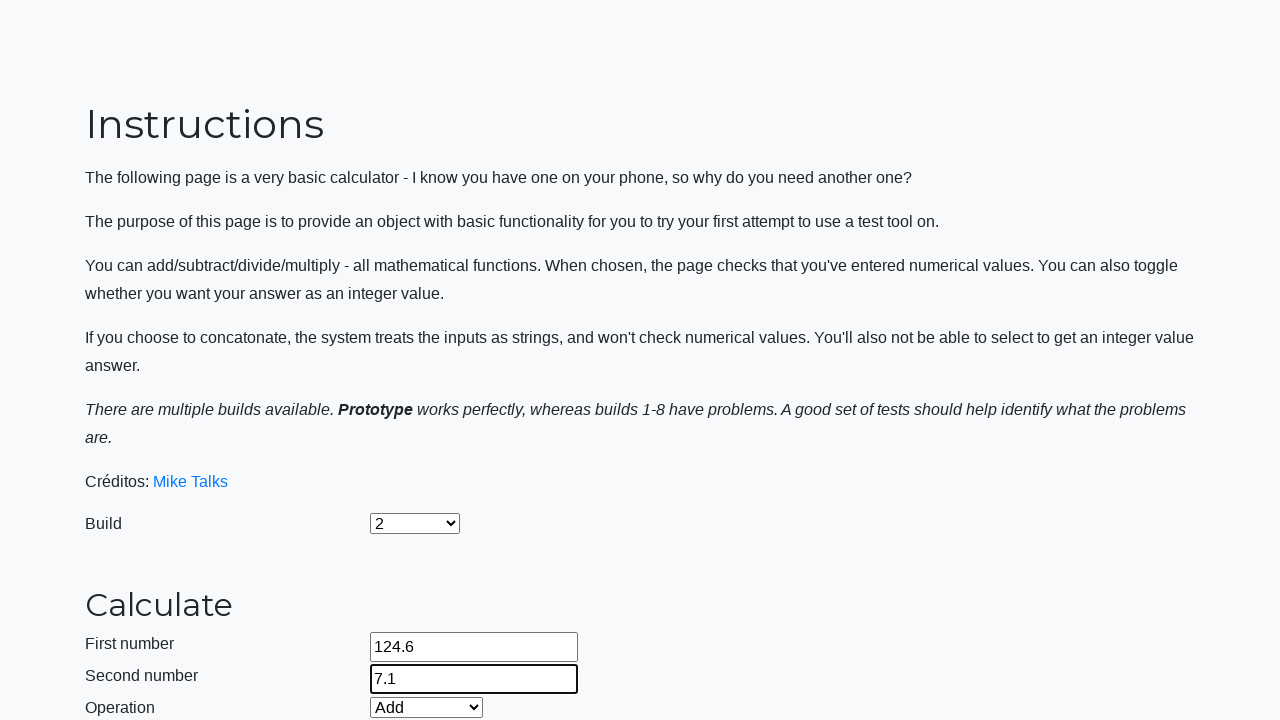

Selected Multiply operation on #selectOperationDropdown
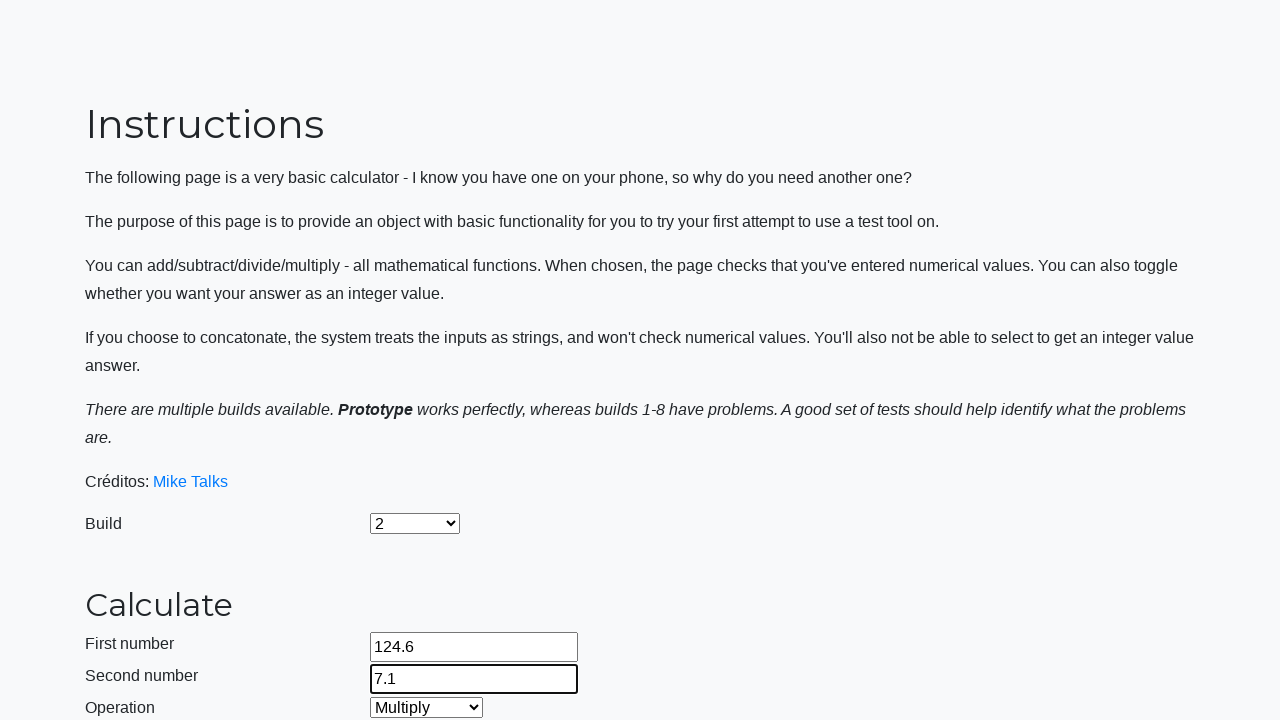

Clicked calculate button to multiply 124.6 * 7.1 at (422, 451) on #calculateButton
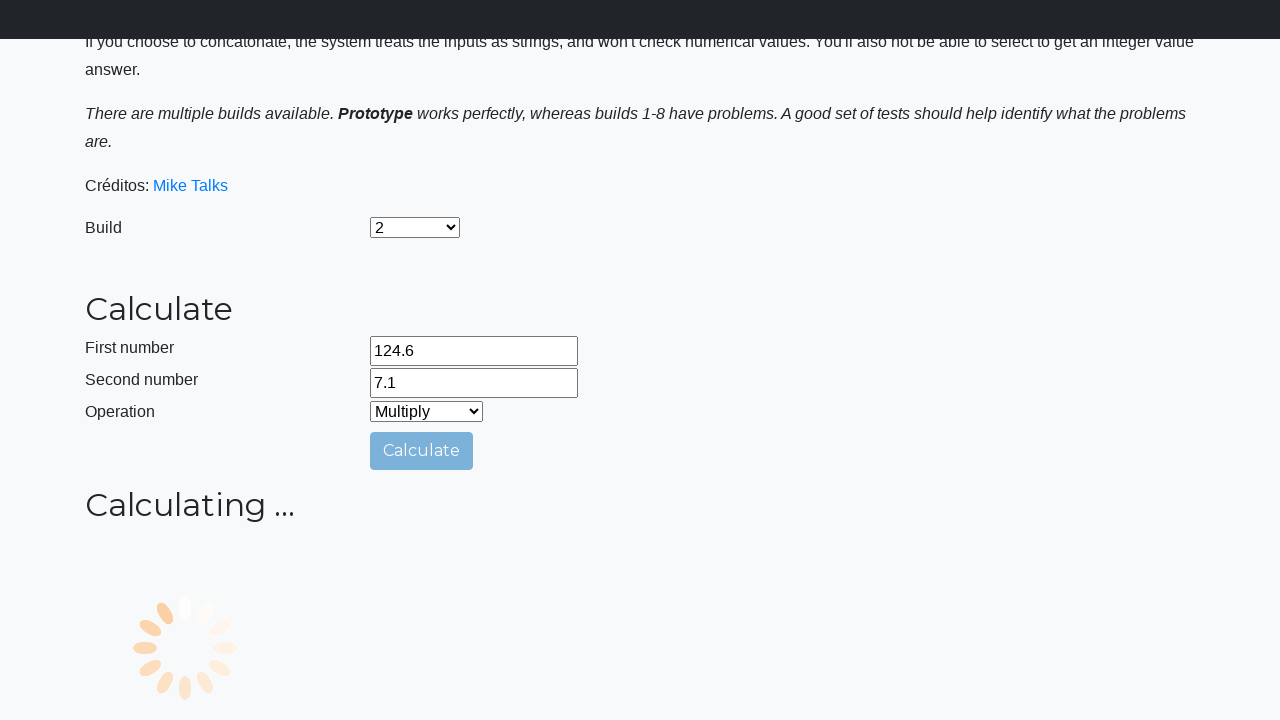

Enabled integers-only mode at (376, 714) on #integerSelect
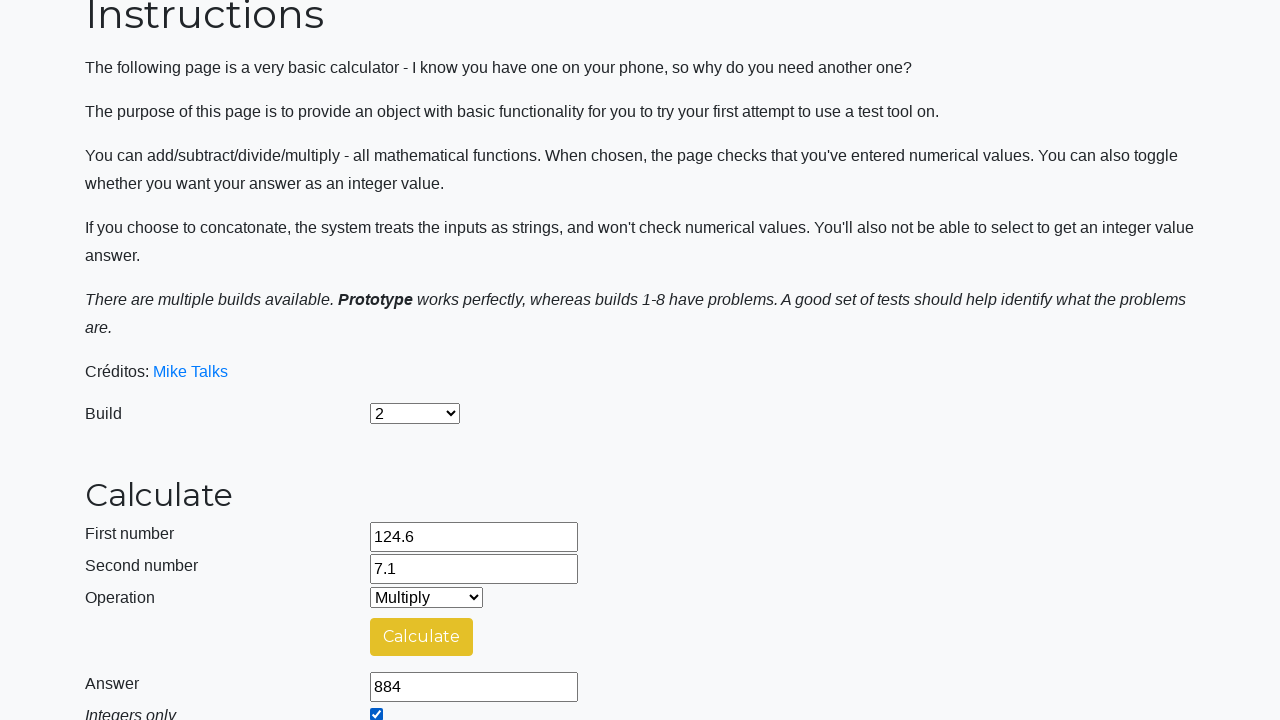

Clicked calculate button to verify result truncation with integers-only mode at (422, 637) on #calculateButton
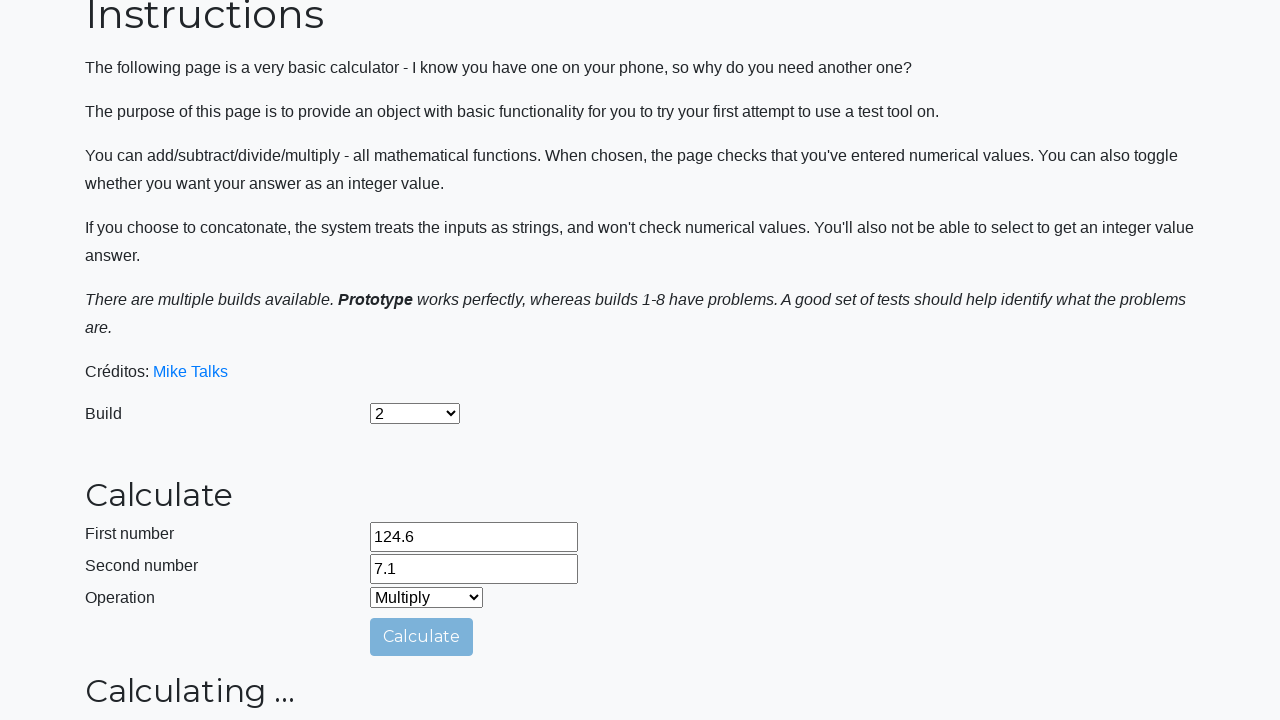

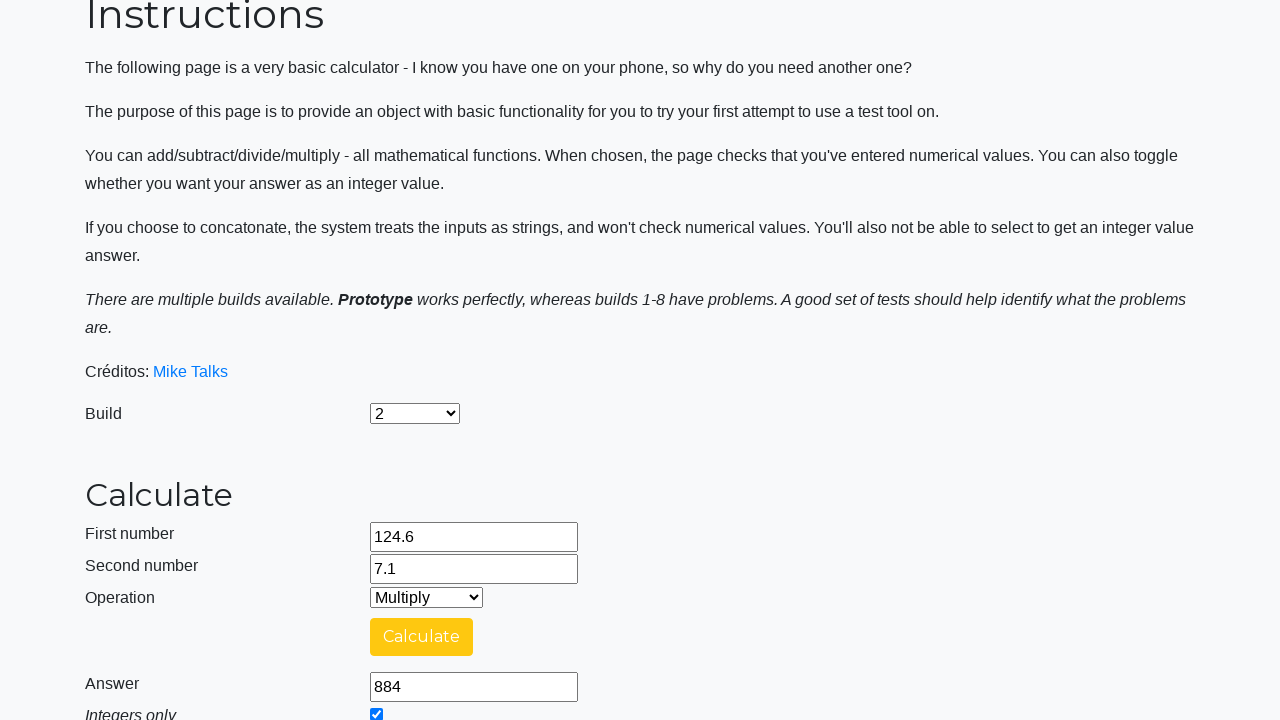